Fills out a practice form with personal information including name, email, gender, mobile number, date of birth, subjects, hobbies, address, and location selection

Starting URL: https://demoqa.com/automation-practice-form

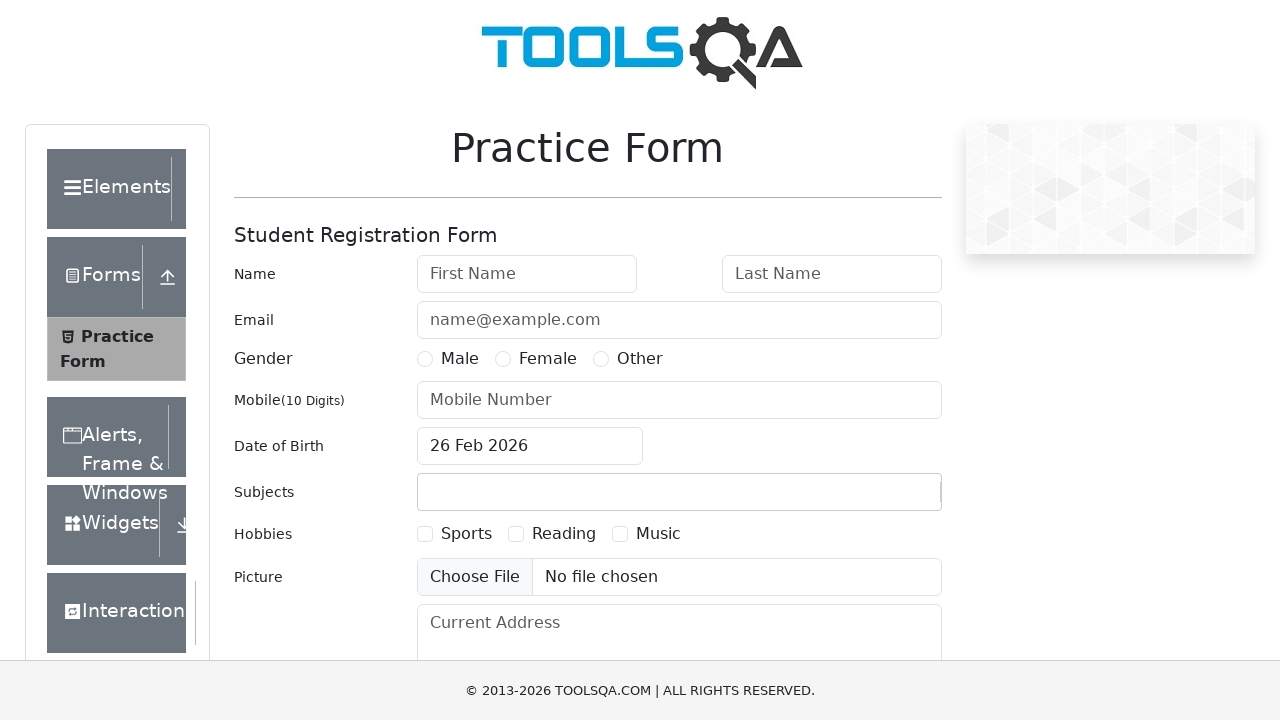

Filled first name with 'Василий' on #firstName
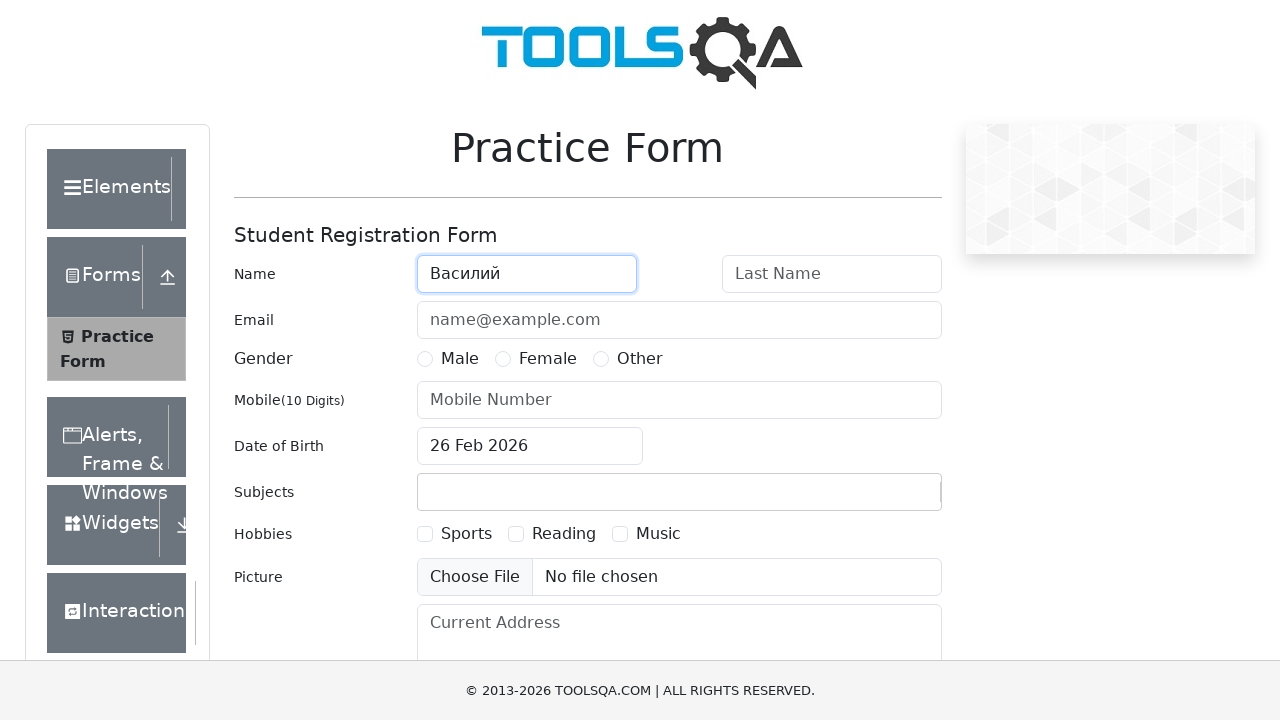

Filled last name with 'Алибабаевич' on #lastName
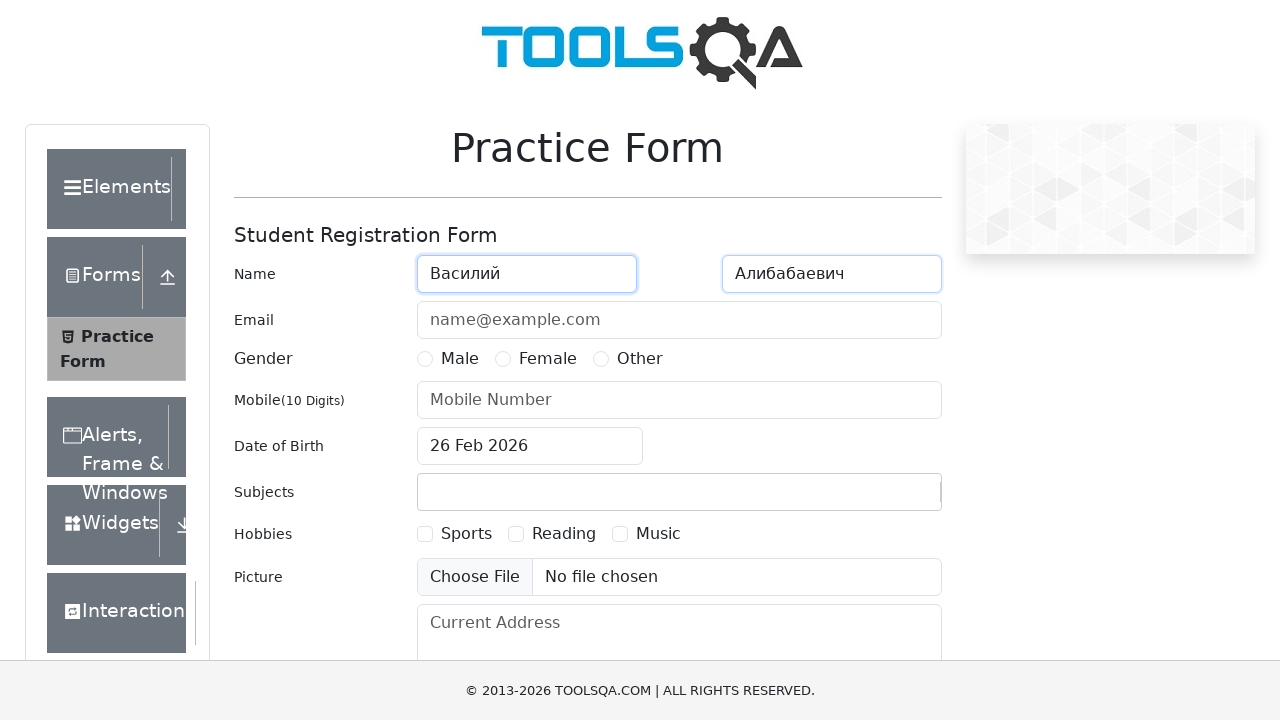

Filled email with 'vasya@test.ru' on .col-md-9.col-sm-12 #userEmail
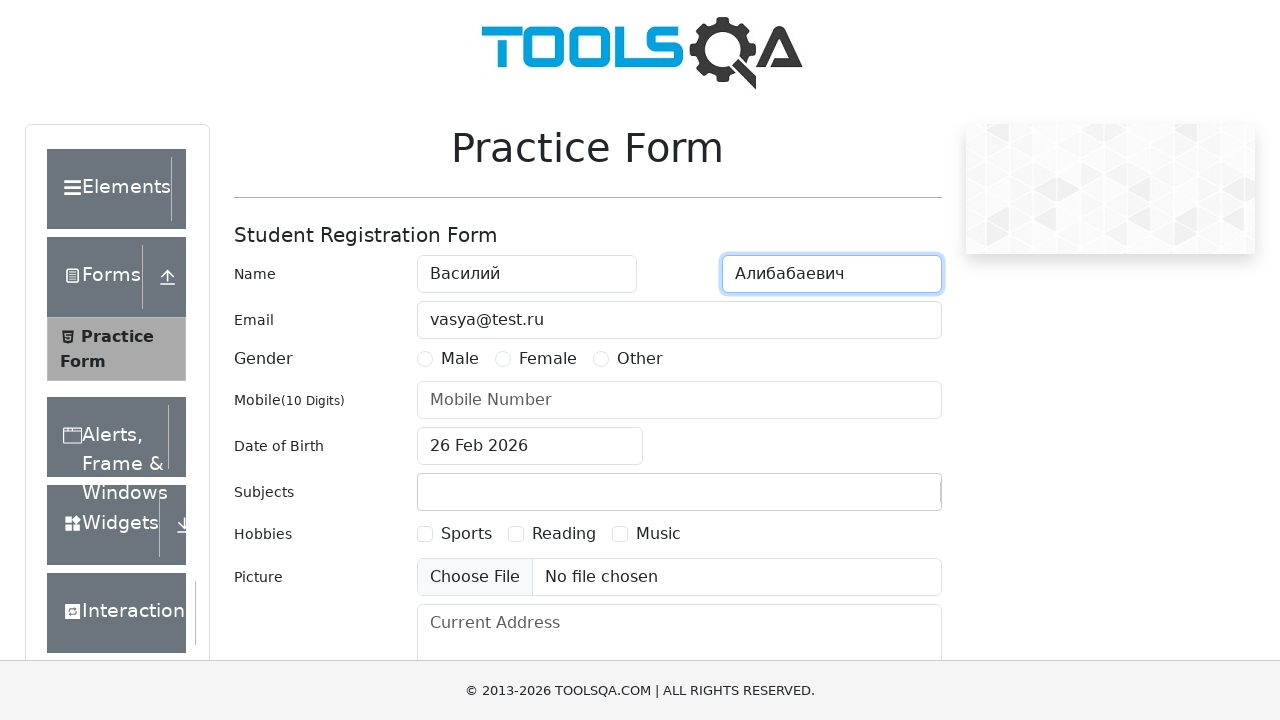

Selected gender radio button at (460, 359) on [for='gender-radio-1']
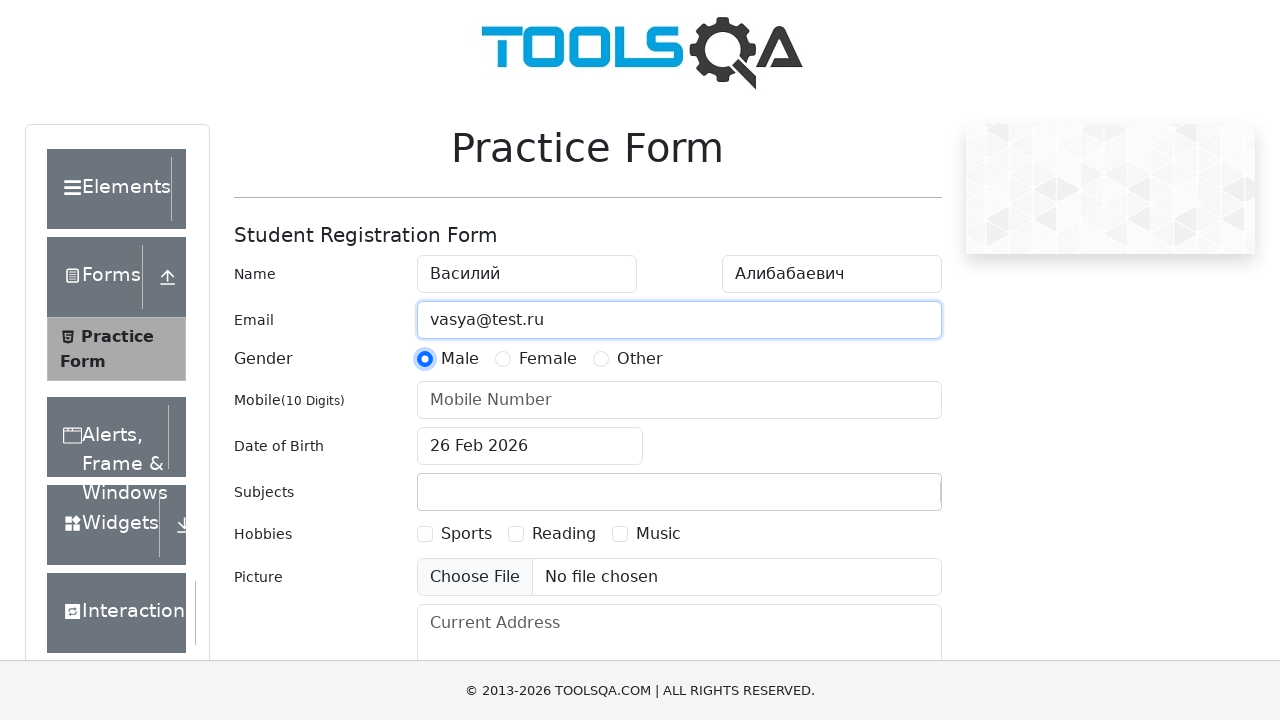

Filled mobile number with '4951112233' on .col-md-9.col-sm-12 #userNumber
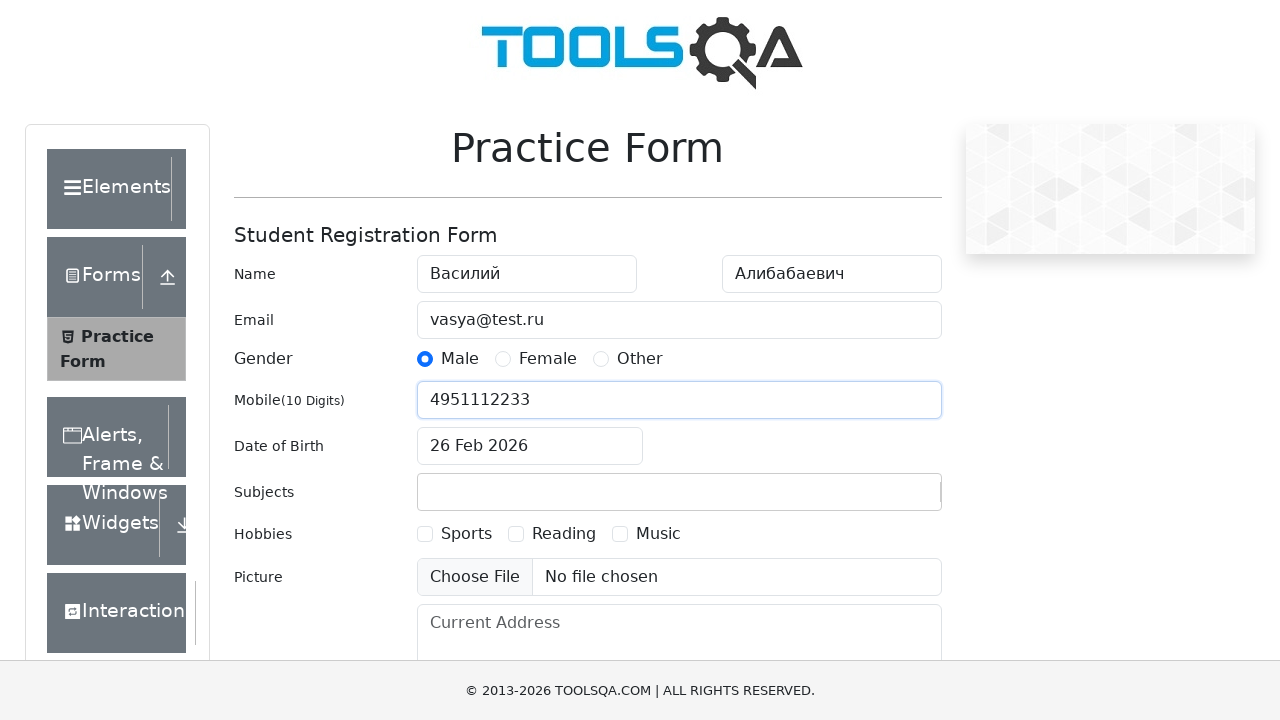

Clicked date of birth input field at (530, 446) on #dateOfBirthInput
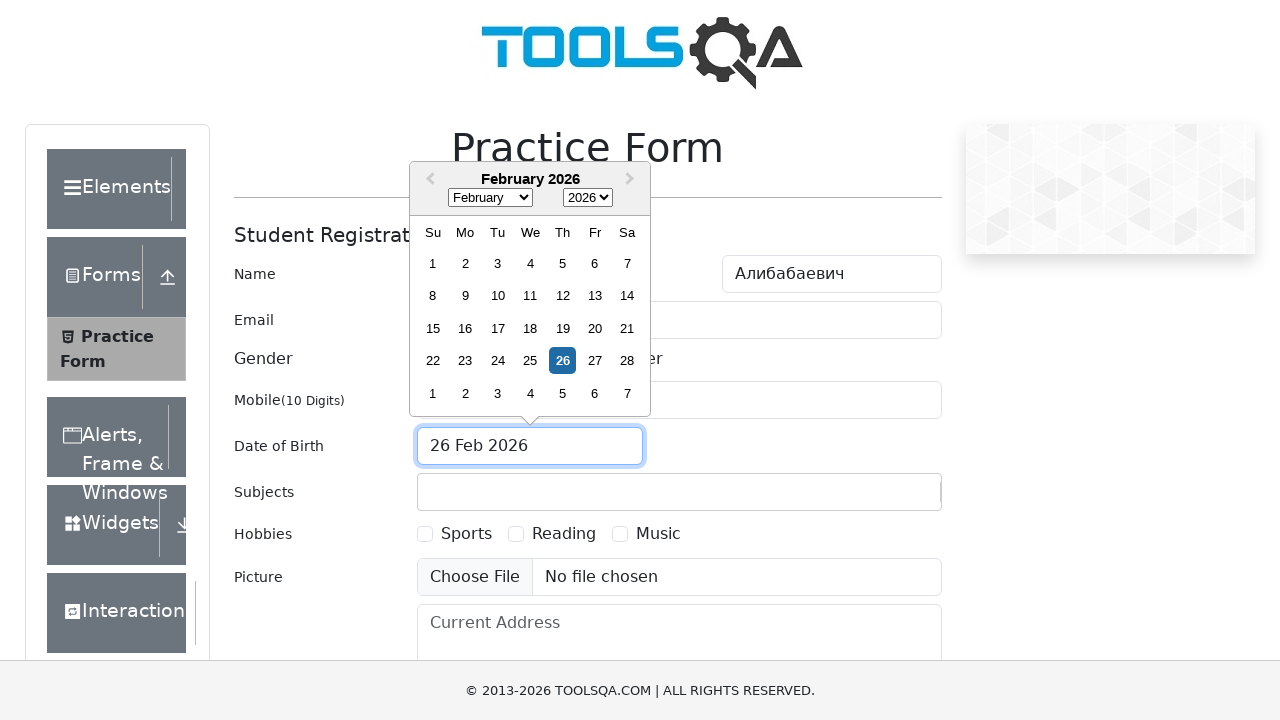

Selected year 2003 in date picker on .react-datepicker__year-select
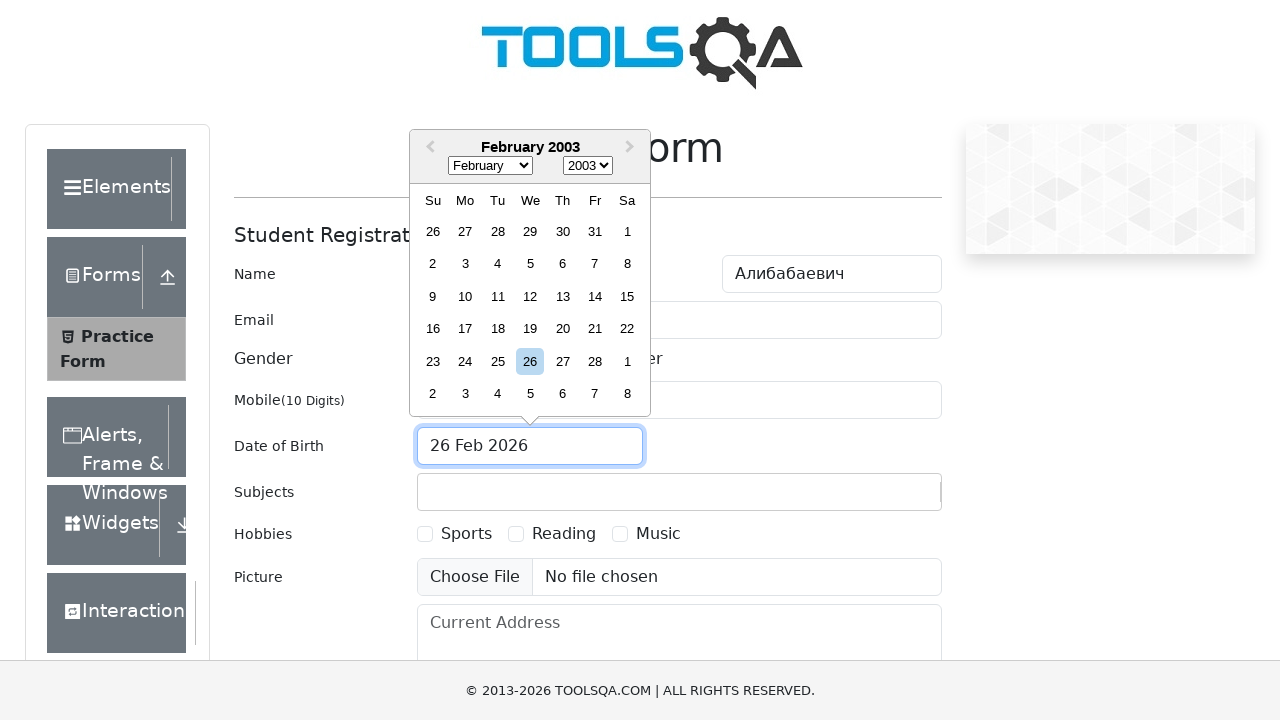

Selected month January (0) in date picker on .react-datepicker__month-select
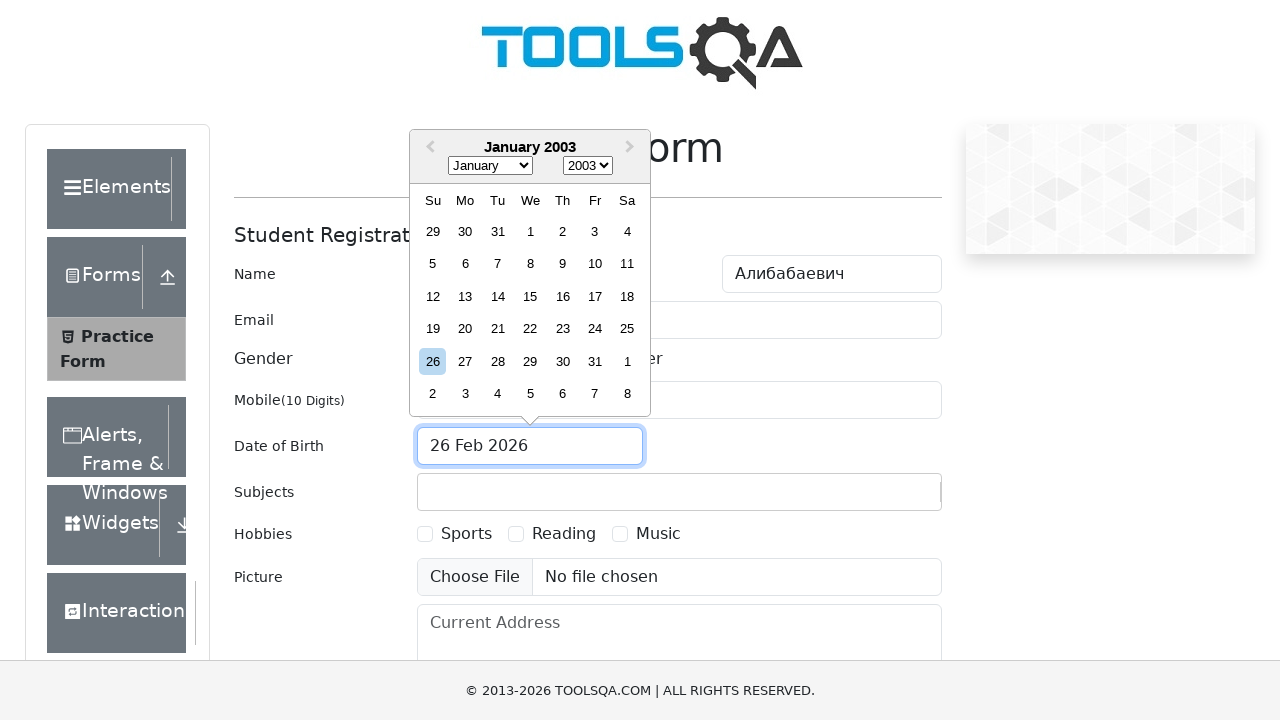

Selected date January 15th, 2003 at (530, 296) on xpath=//div[@aria-label='Choose Wednesday, January 15th, 2003']
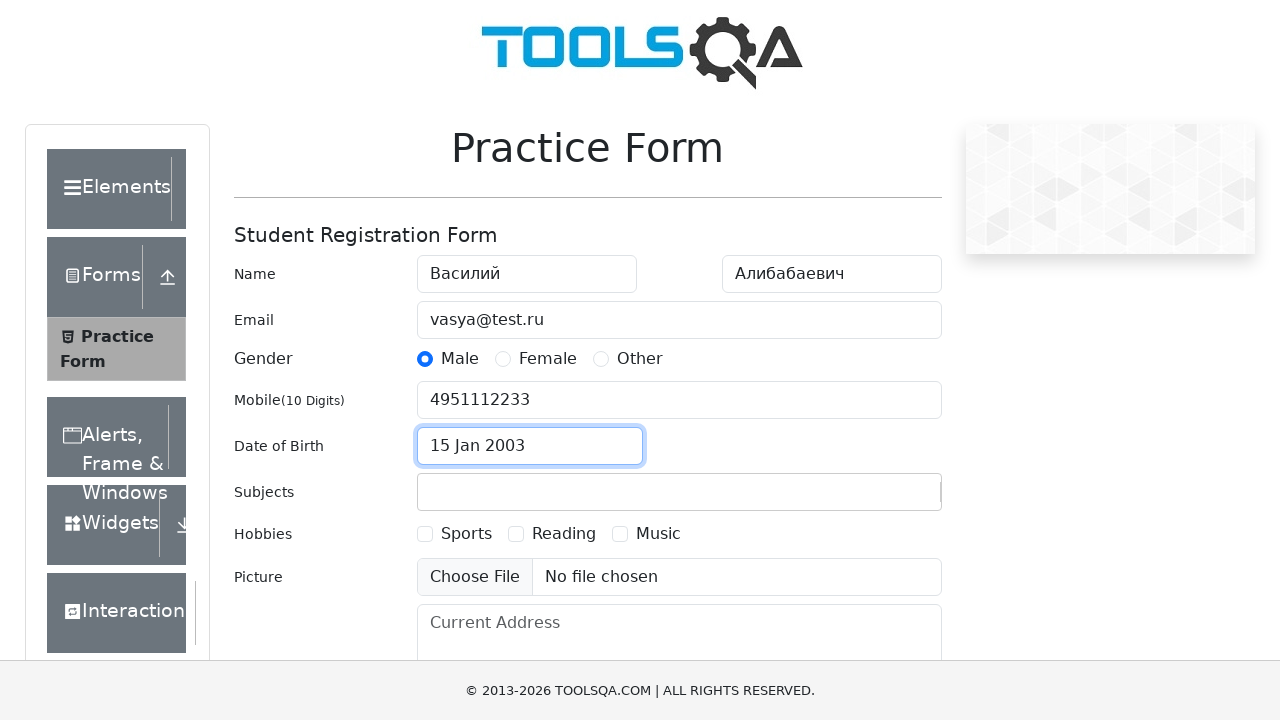

Filled subjects input with 'Maths' on #subjectsInput
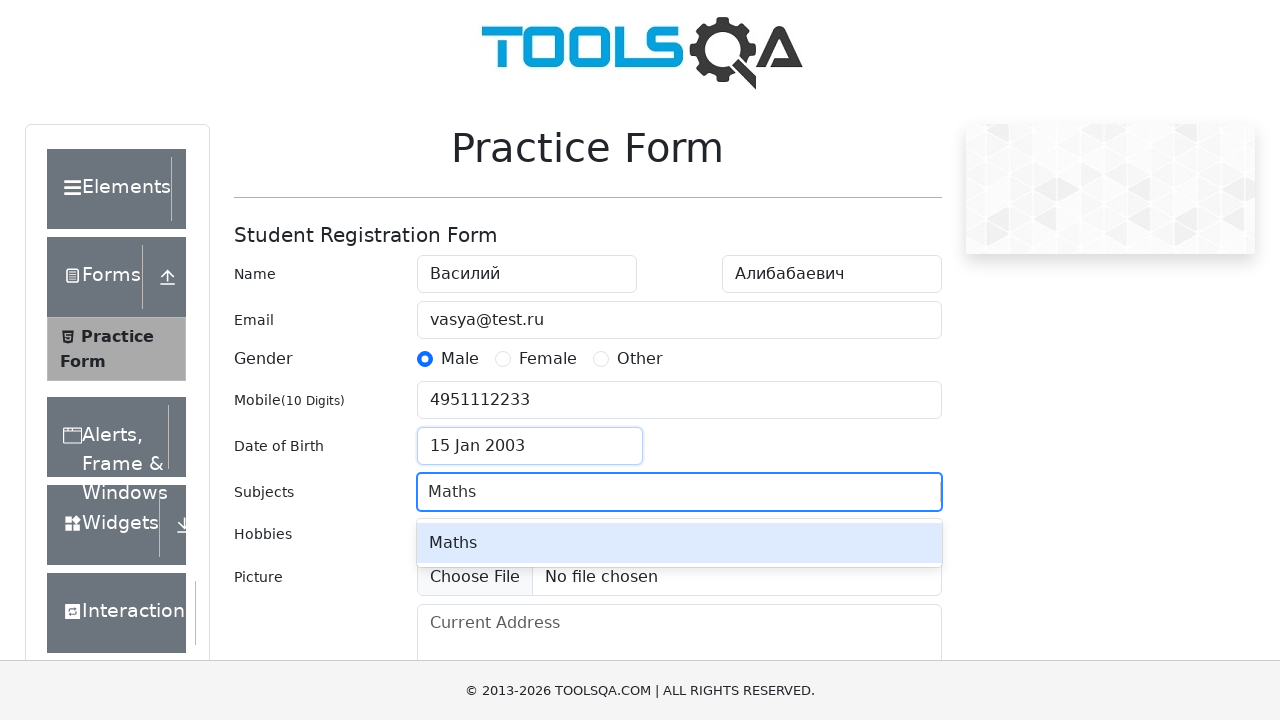

Pressed Enter to confirm subject 'Maths' on #subjectsInput
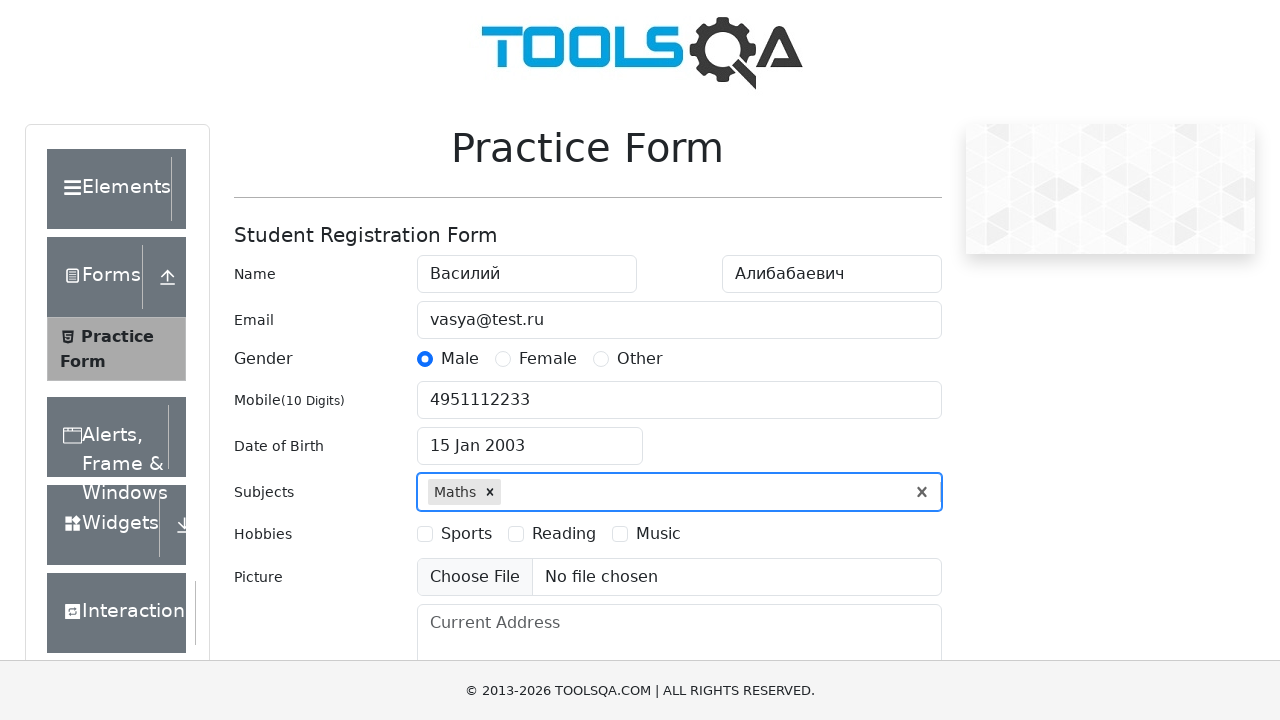

Selected hobbies checkbox at (466, 534) on xpath=//label[@for='hobbies-checkbox-1']
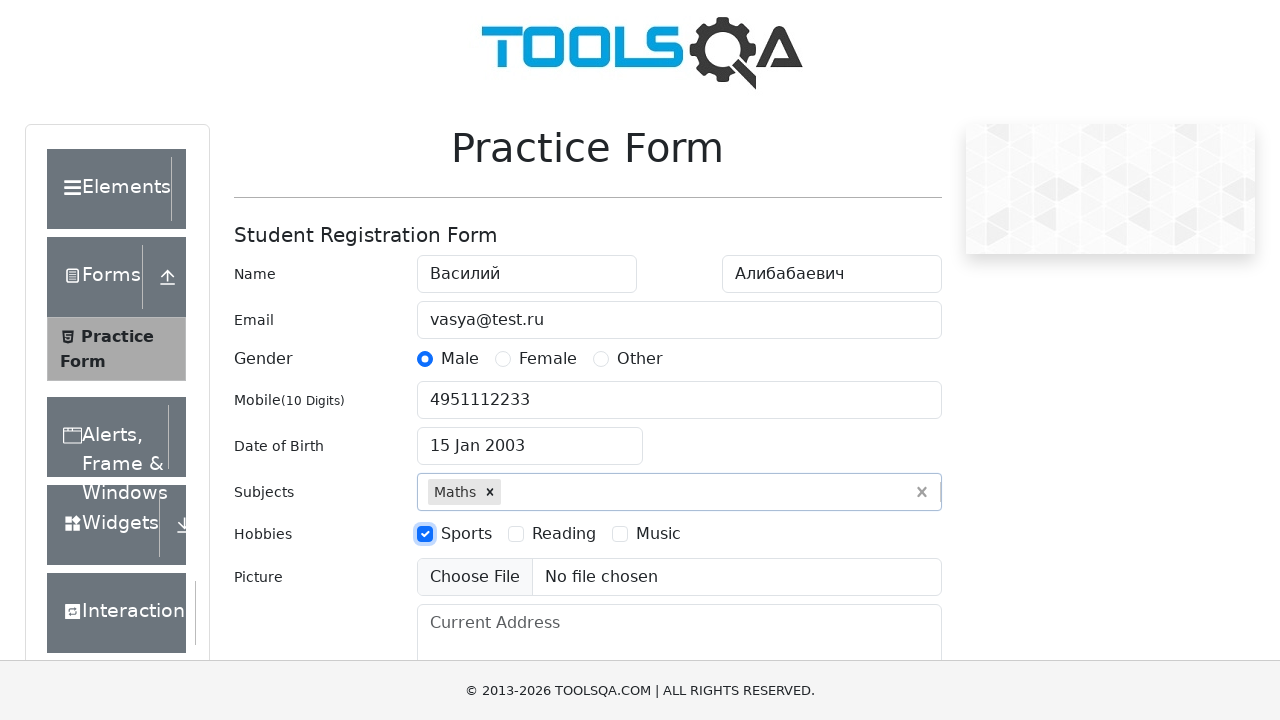

Filled current address with 'А/Я 000001, на деревню Дедушке' on #currentAddress
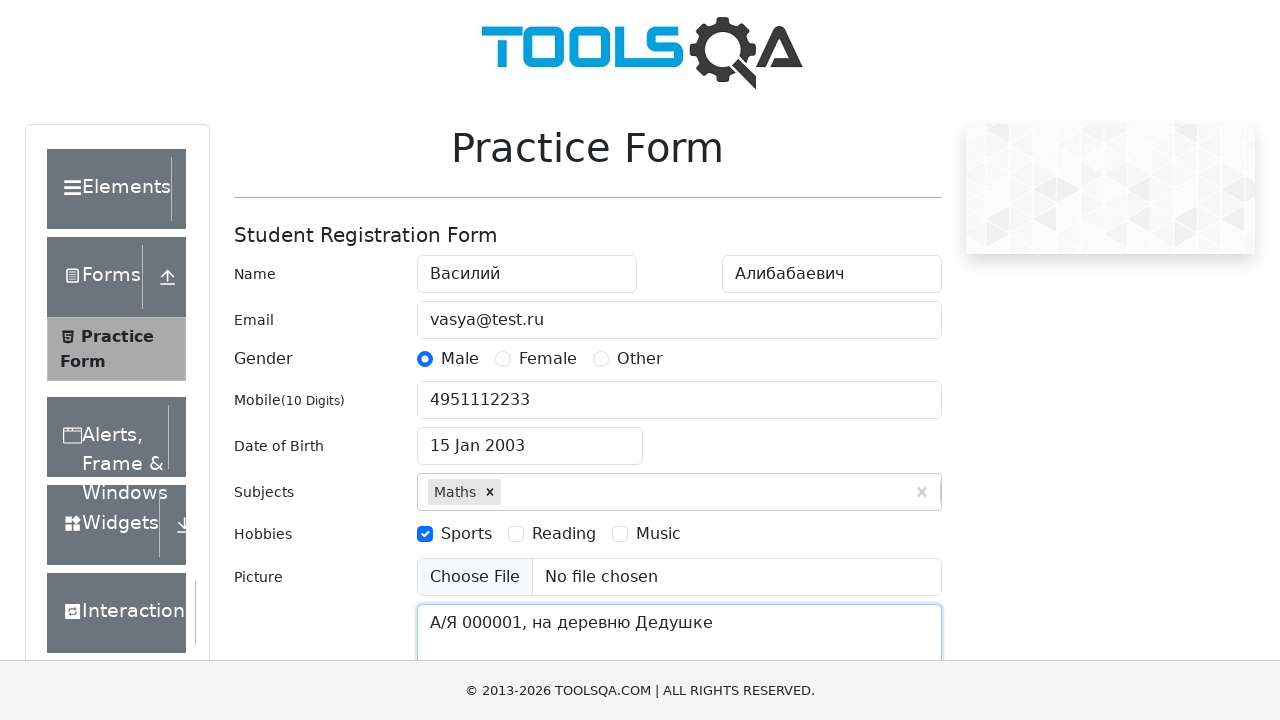

Clicked state dropdown at (527, 437) on #state
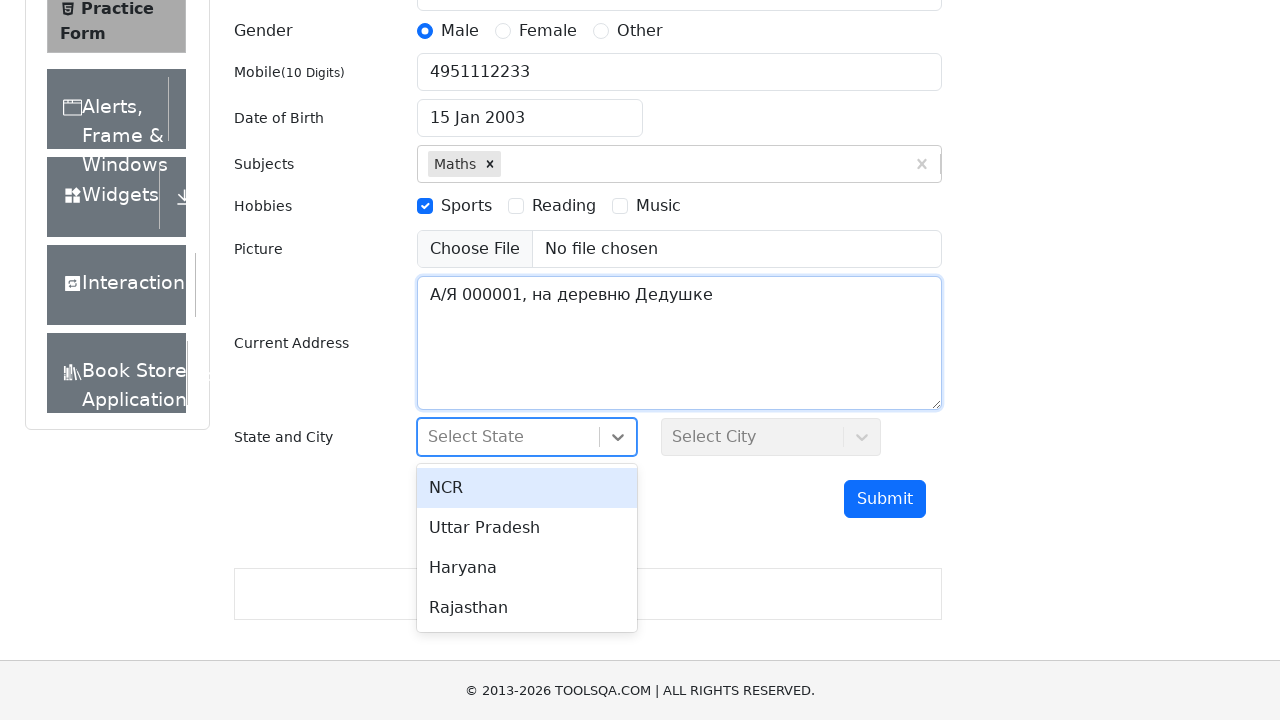

Selected state 'Rajasthan' at (527, 608) on xpath=//div[text()='Rajasthan']
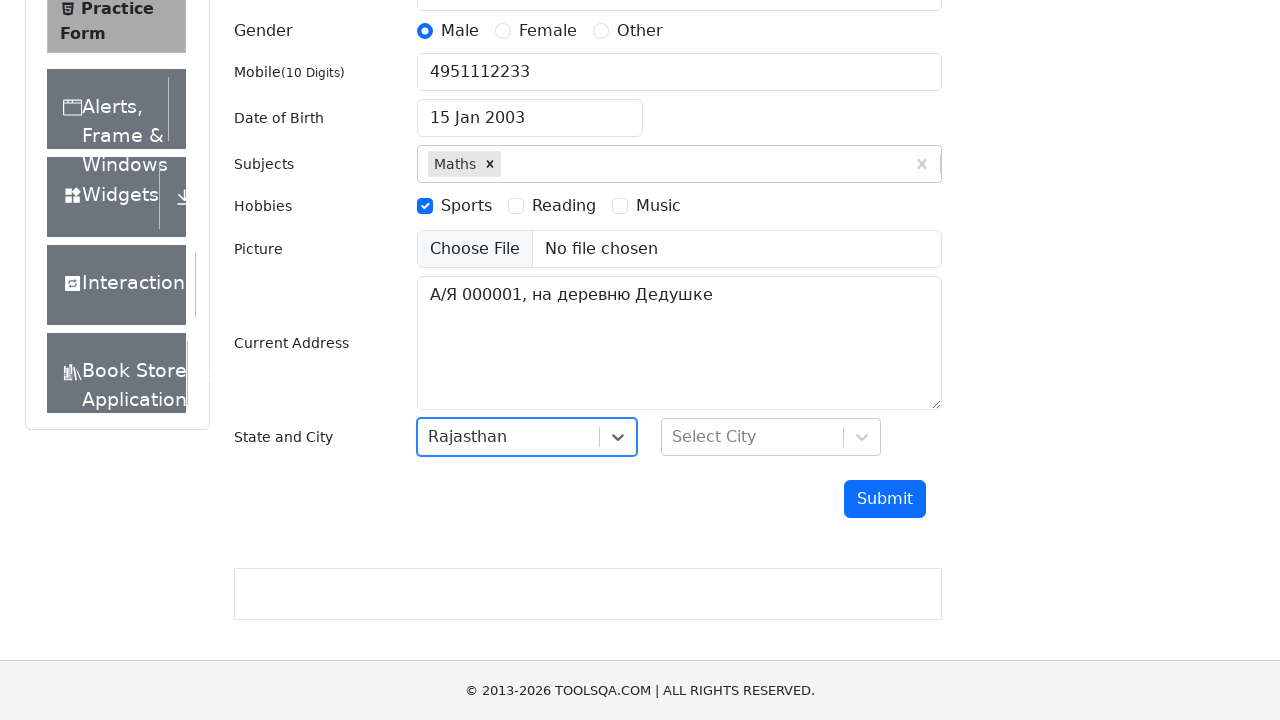

Clicked city dropdown at (771, 437) on #city
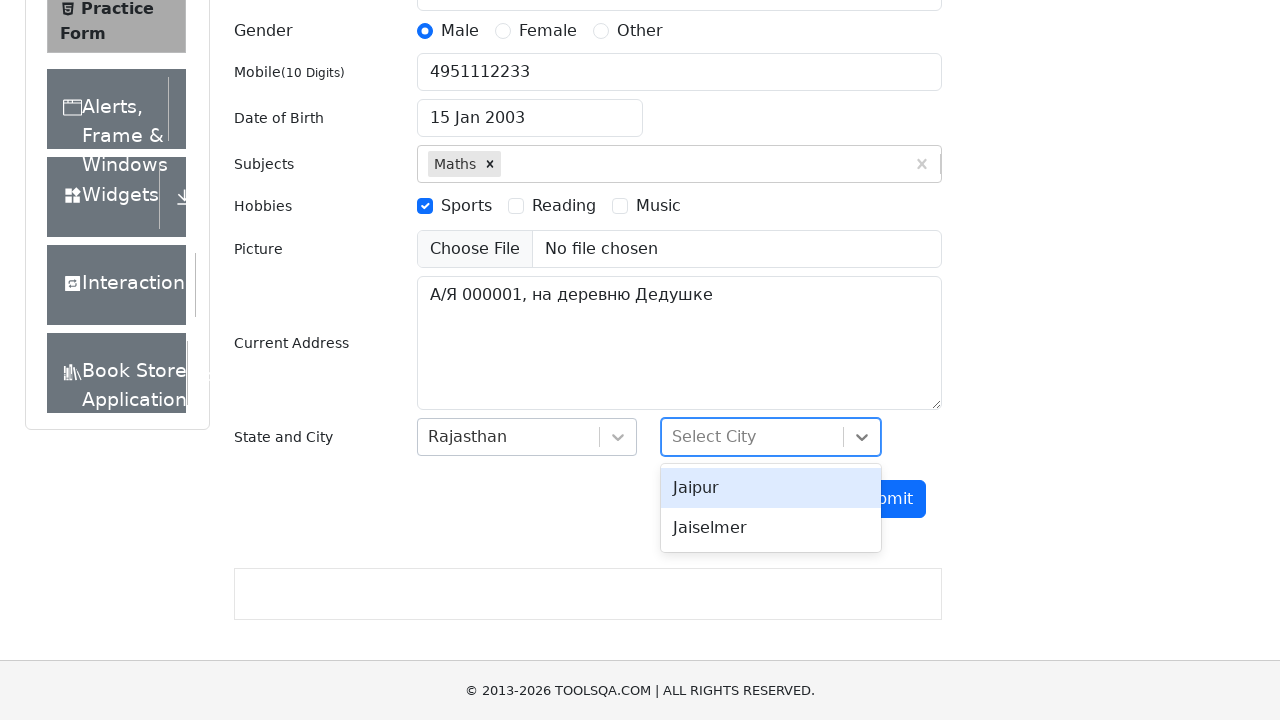

Selected city 'Jaipur' at (771, 488) on xpath=//div[@id='city']//div[contains(text(), 'Jaipur')]
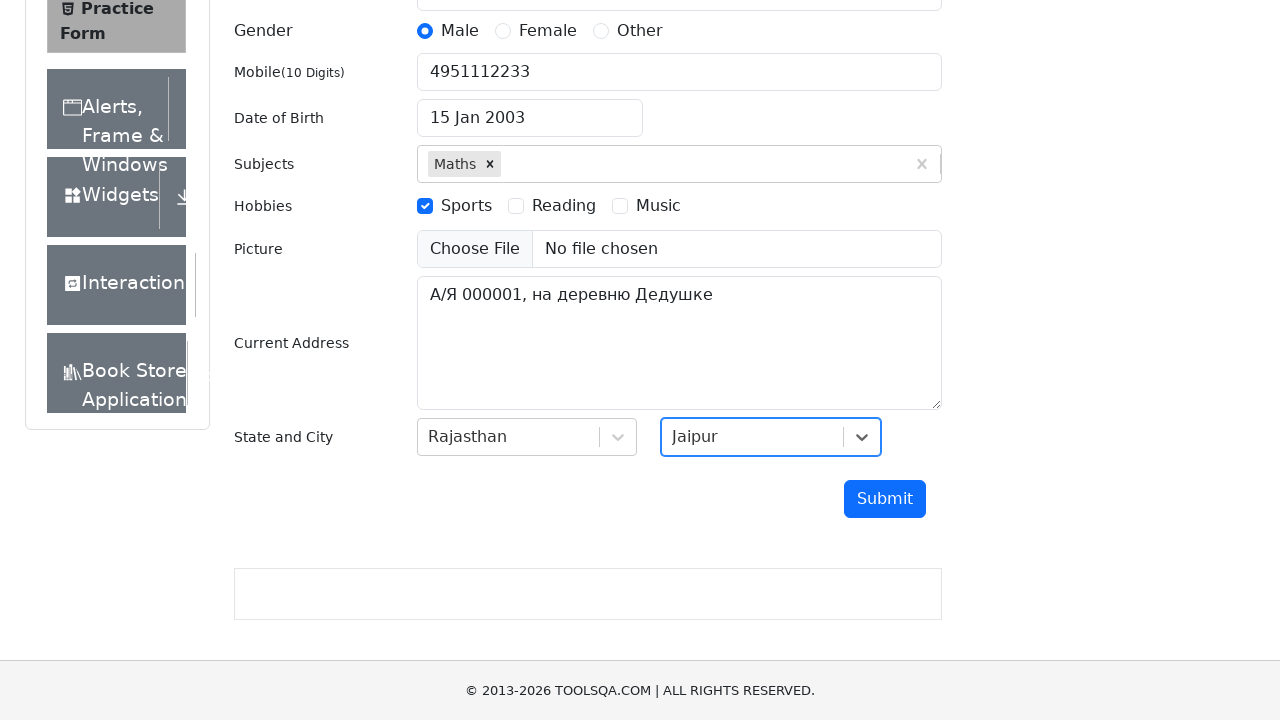

Clicked submit button to submit the practice form at (885, 499) on #submit
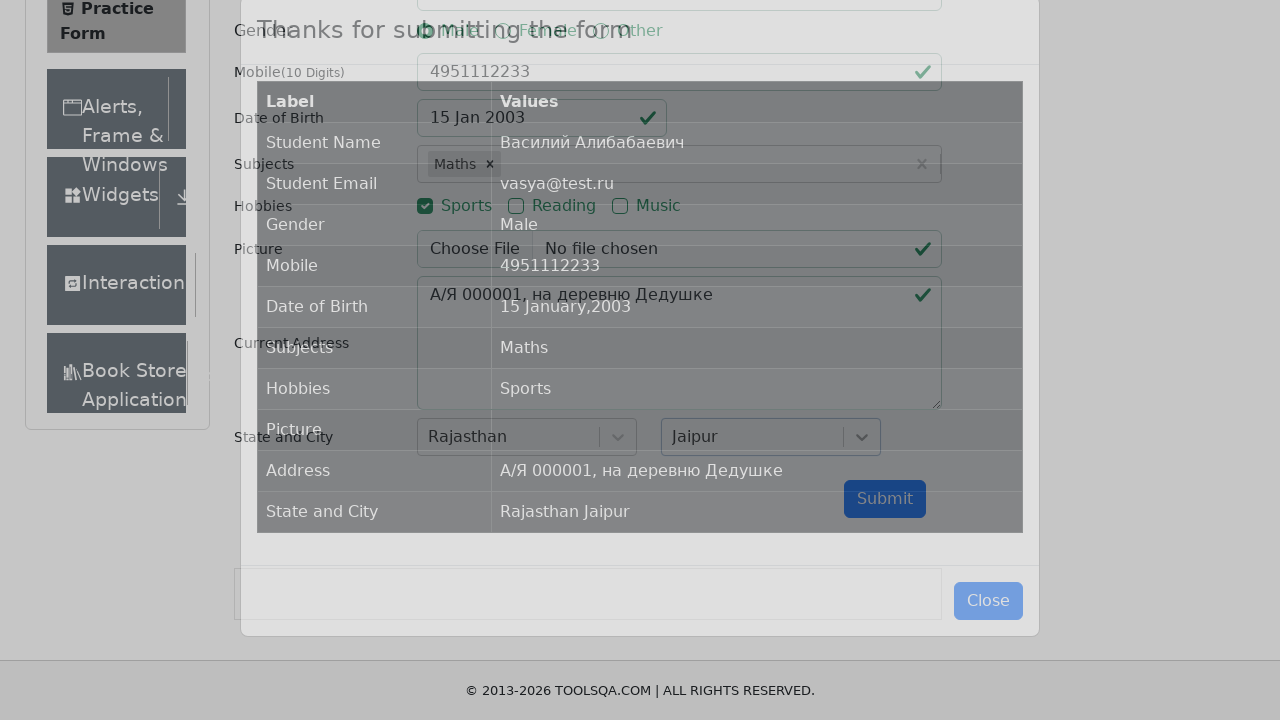

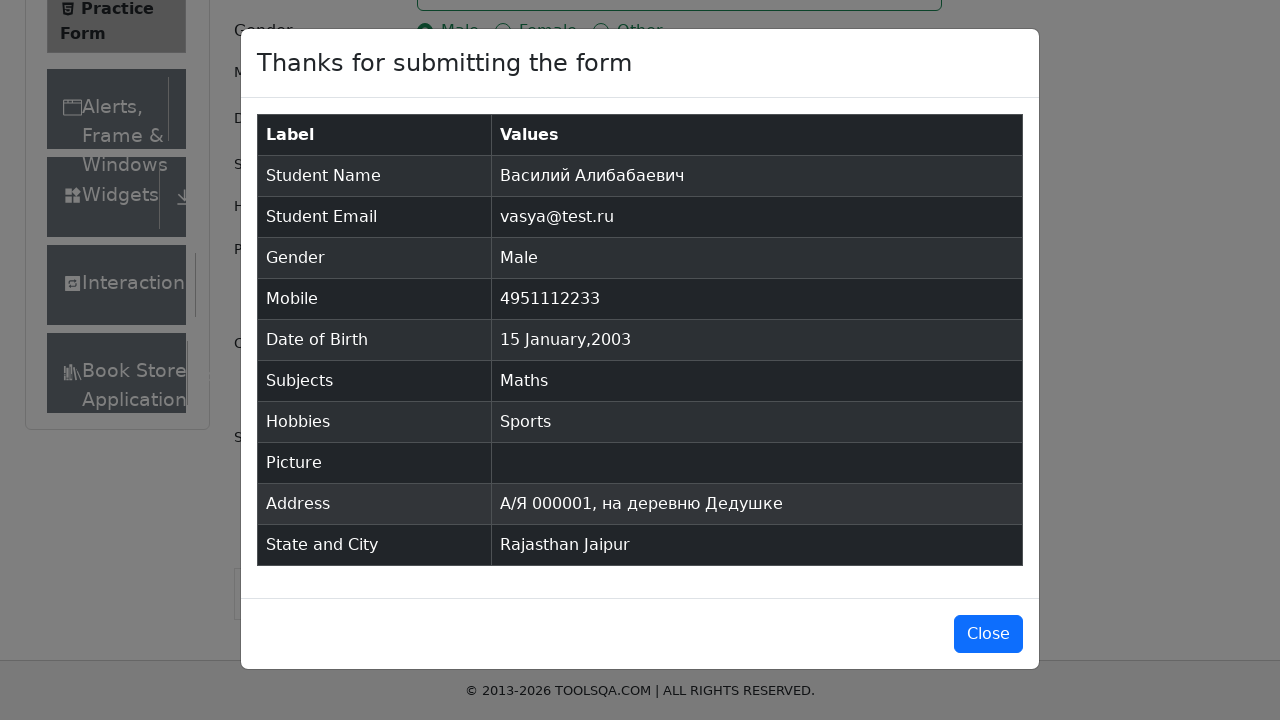